Tests keyboard shortcut functionality by pressing Ctrl+K to open search dialog and then typing a search query into the search input field

Starting URL: https://www.selenium.dev/documentation/

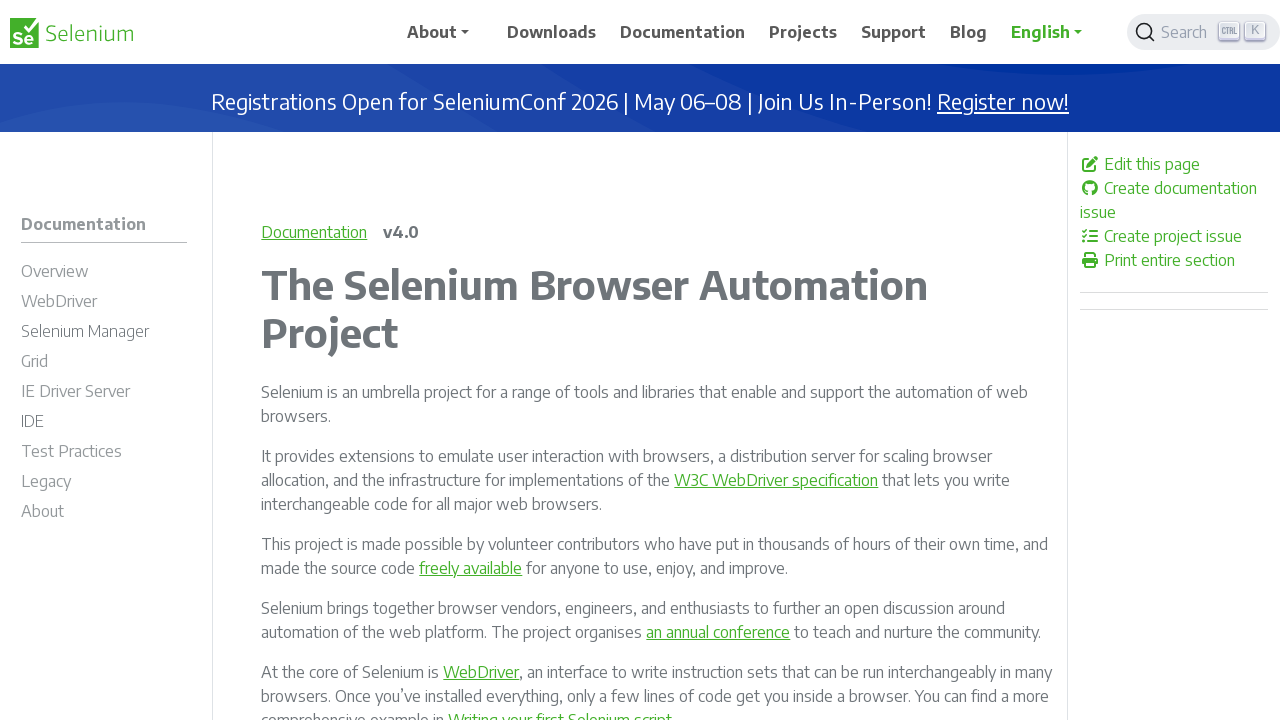

Pressed Ctrl+K to open search dialog
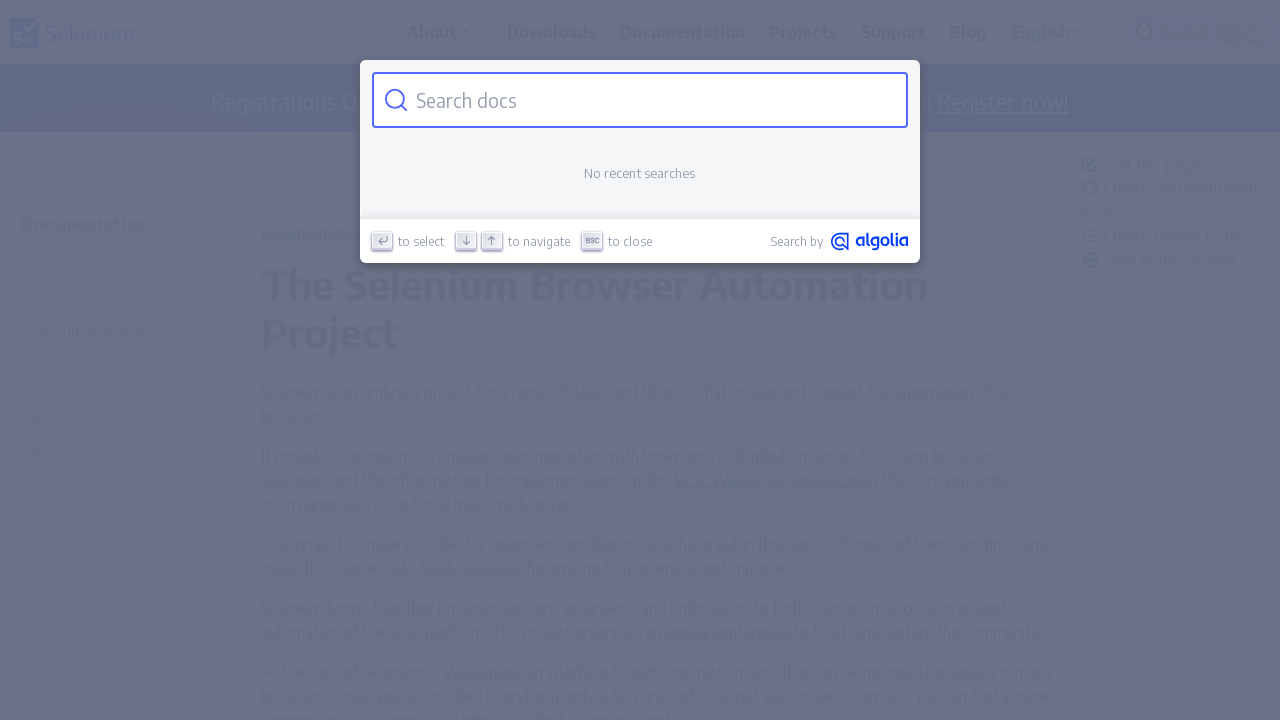

Search input field appeared
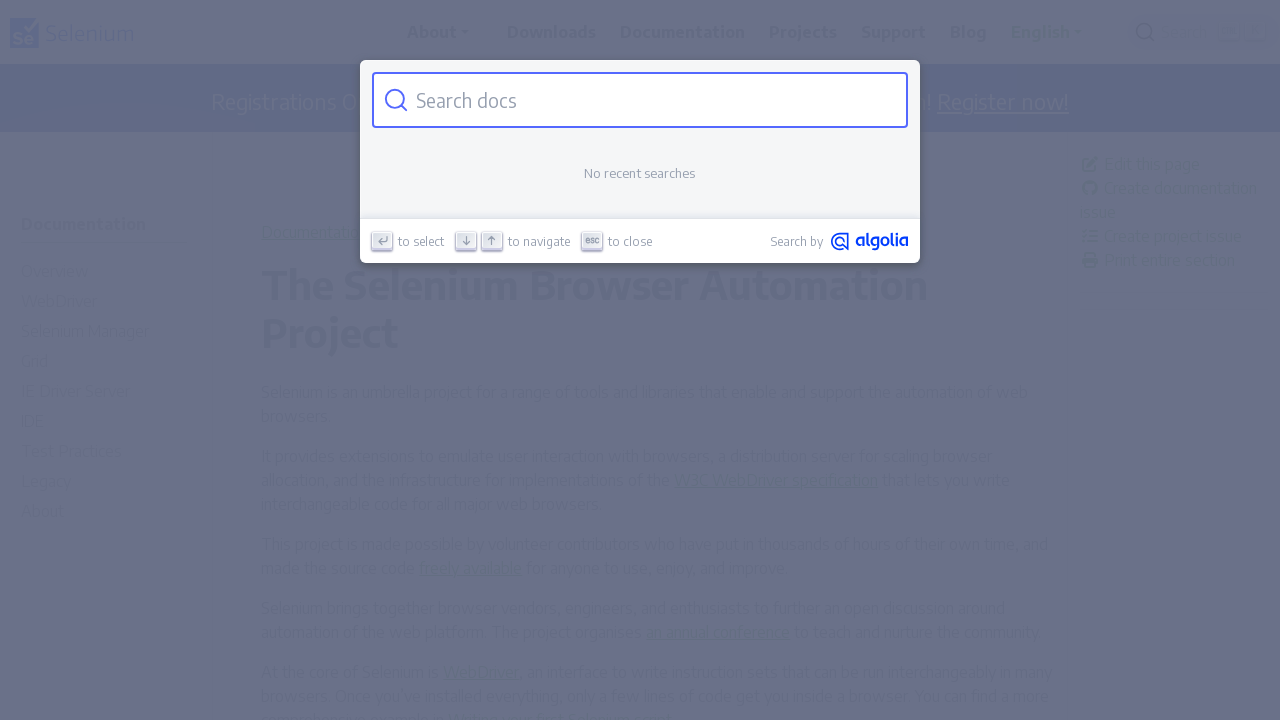

Typed 'Selenium' into the search input field on #docsearch-input
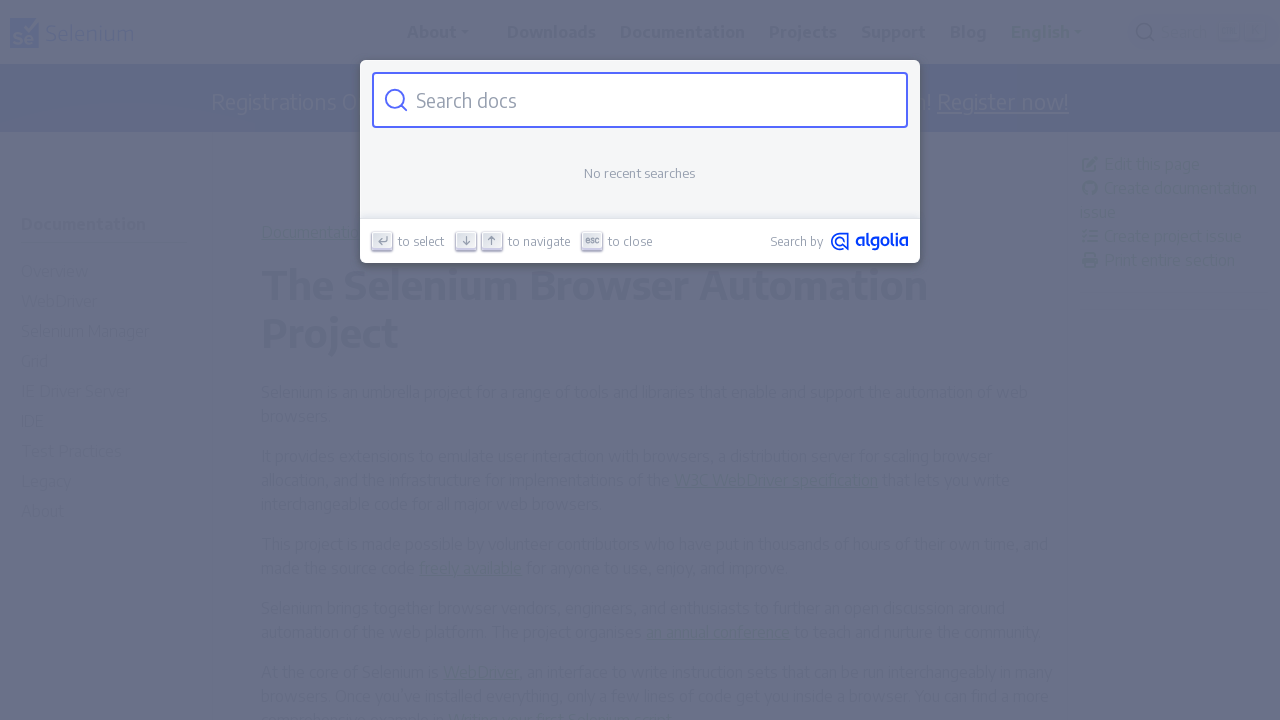

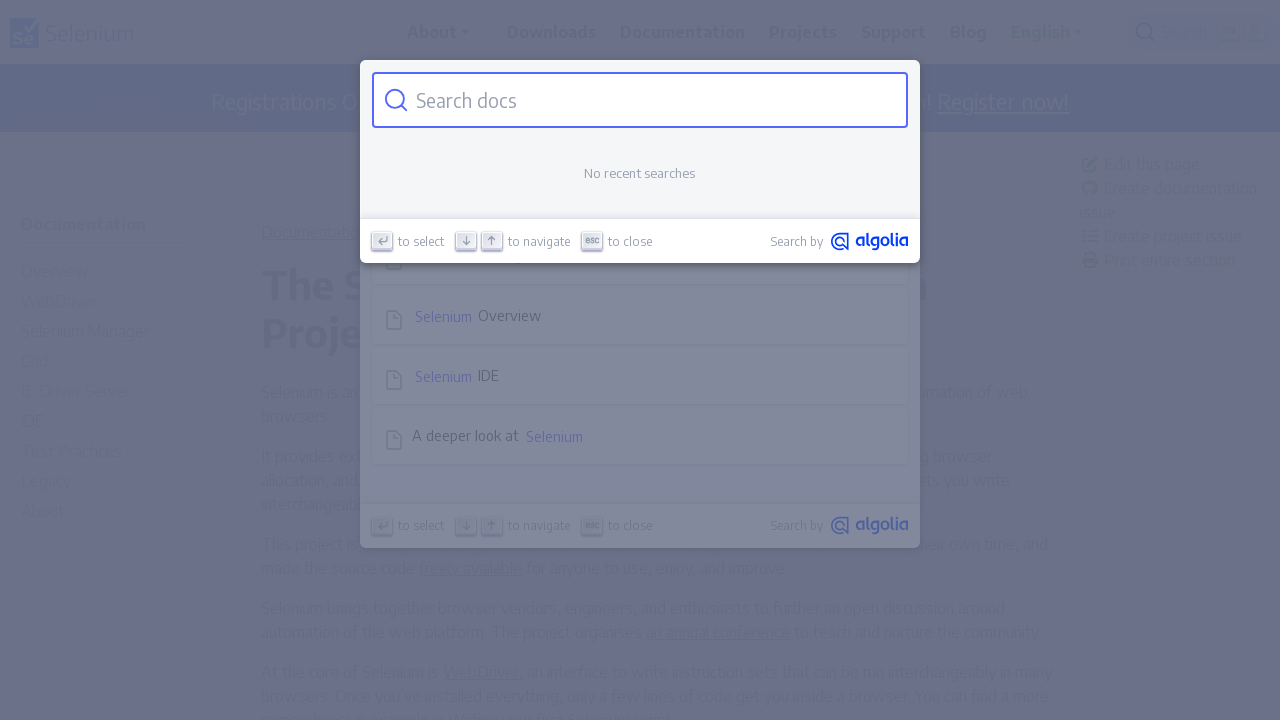